Navigates to the Automation Practice page and verifies the page URL is correct.

Starting URL: https://rahulshettyacademy.com/AutomationPractice/

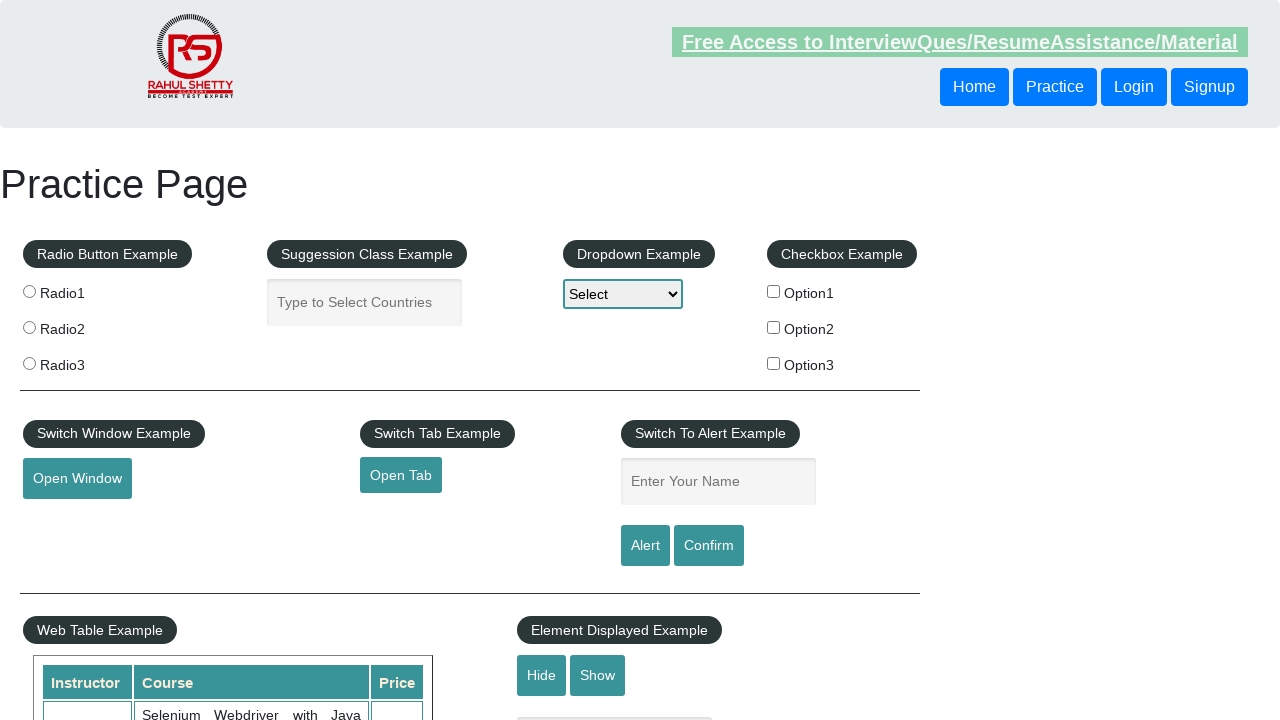

Verified page URL is https://rahulshettyacademy.com/AutomationPractice/
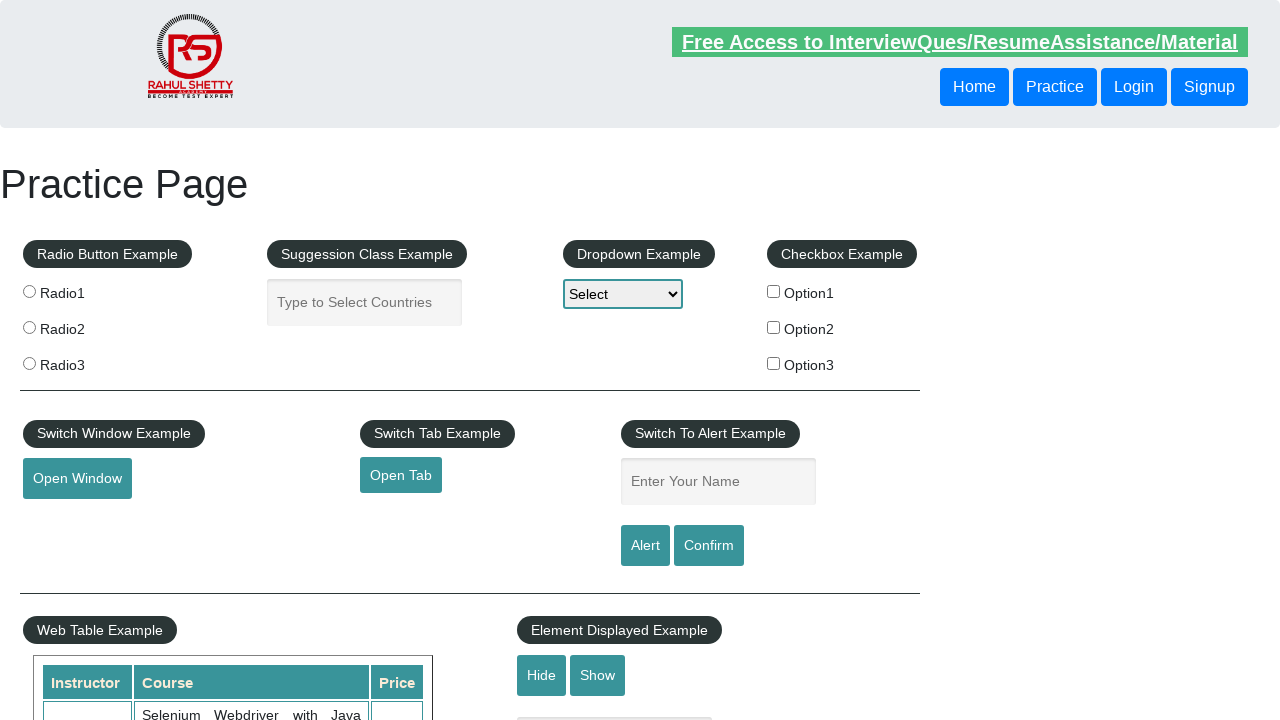

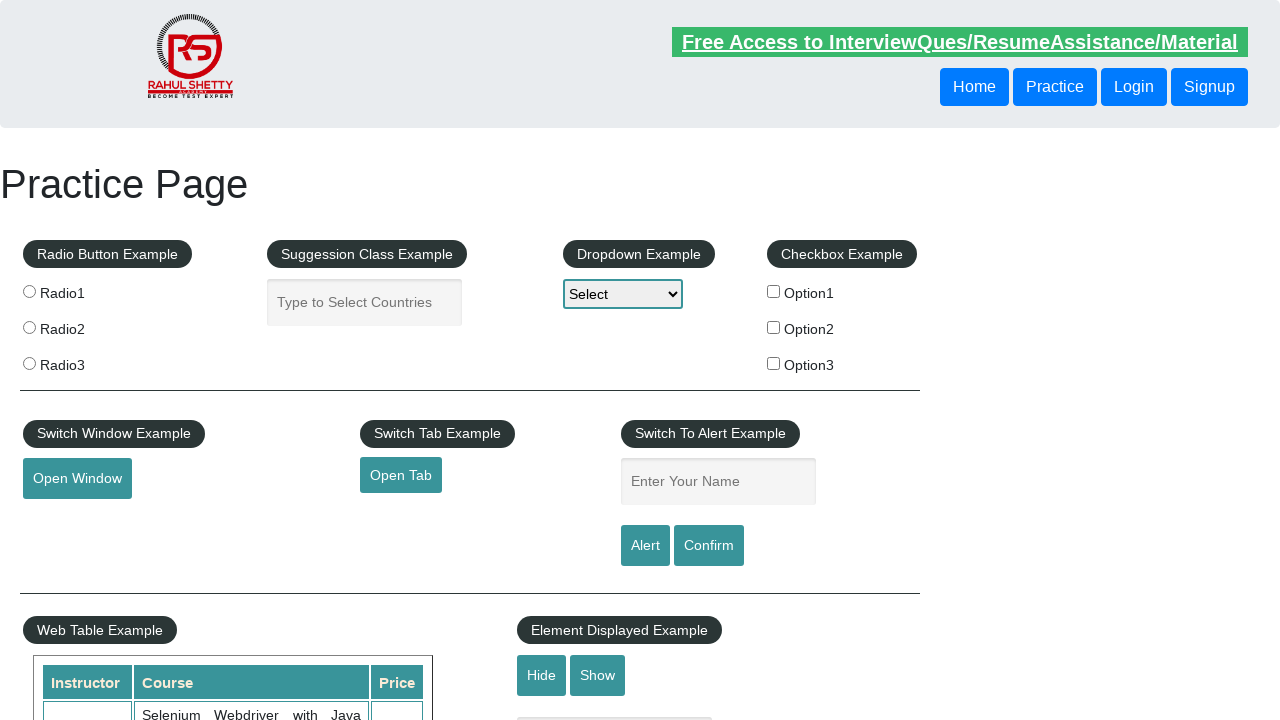